Tests a multi-step form workflow: clicks a link with a mathematically calculated text value, then fills out a form with personal information (name, last name, city, country) and submits it.

Starting URL: http://suninjuly.github.io/find_link_text

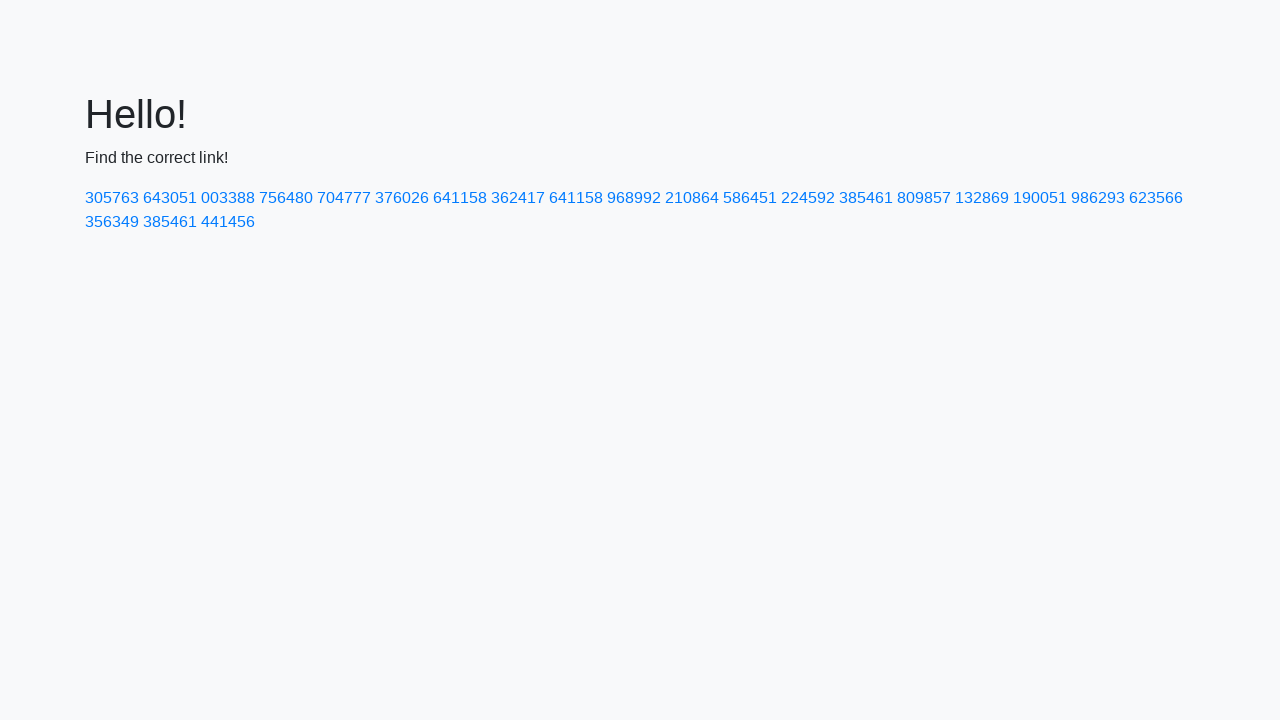

Clicked link with mathematically calculated text value: 224592 at (808, 198) on text=224592
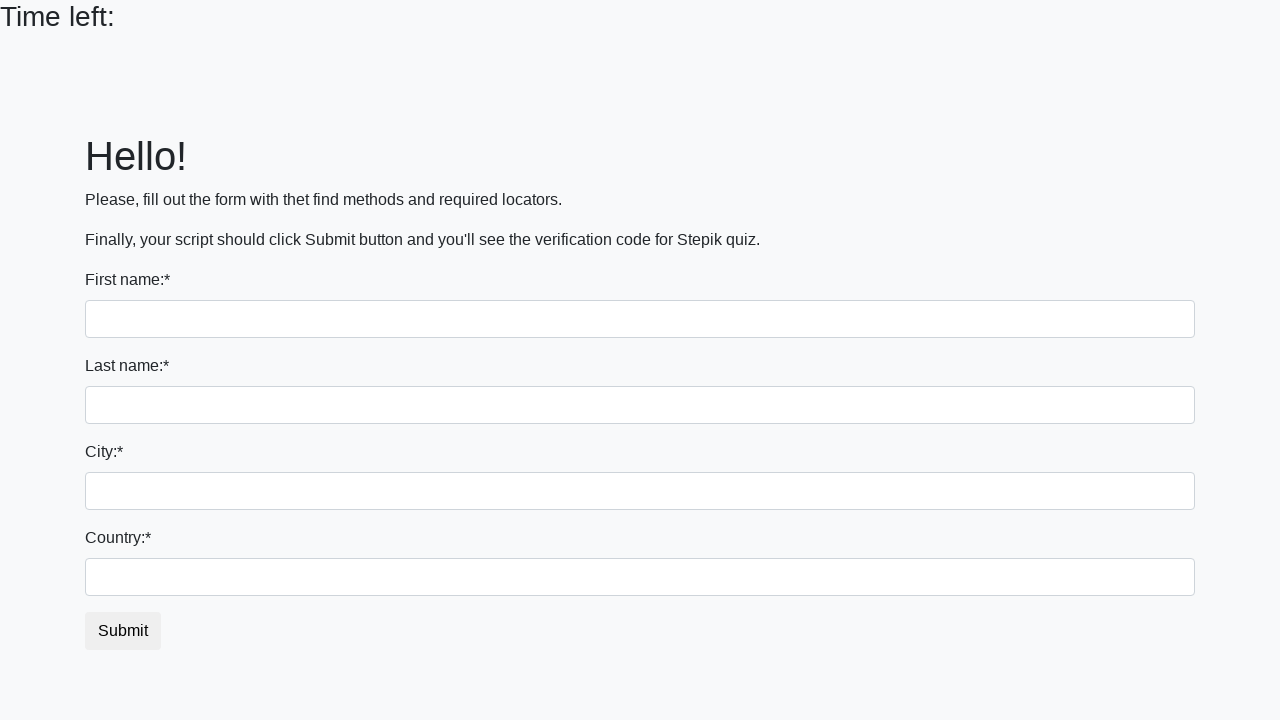

Filled in first name field with 'Ivan' on input
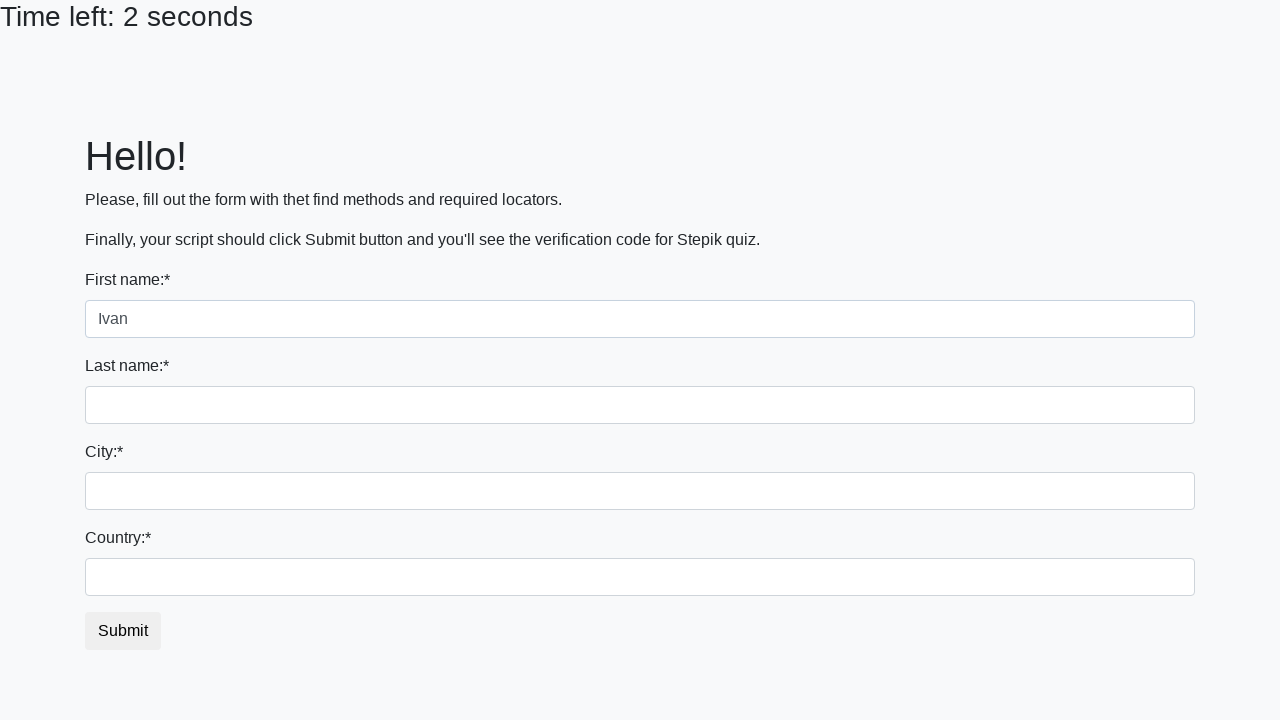

Filled in last name field with 'Petrov' on input[name='last_name']
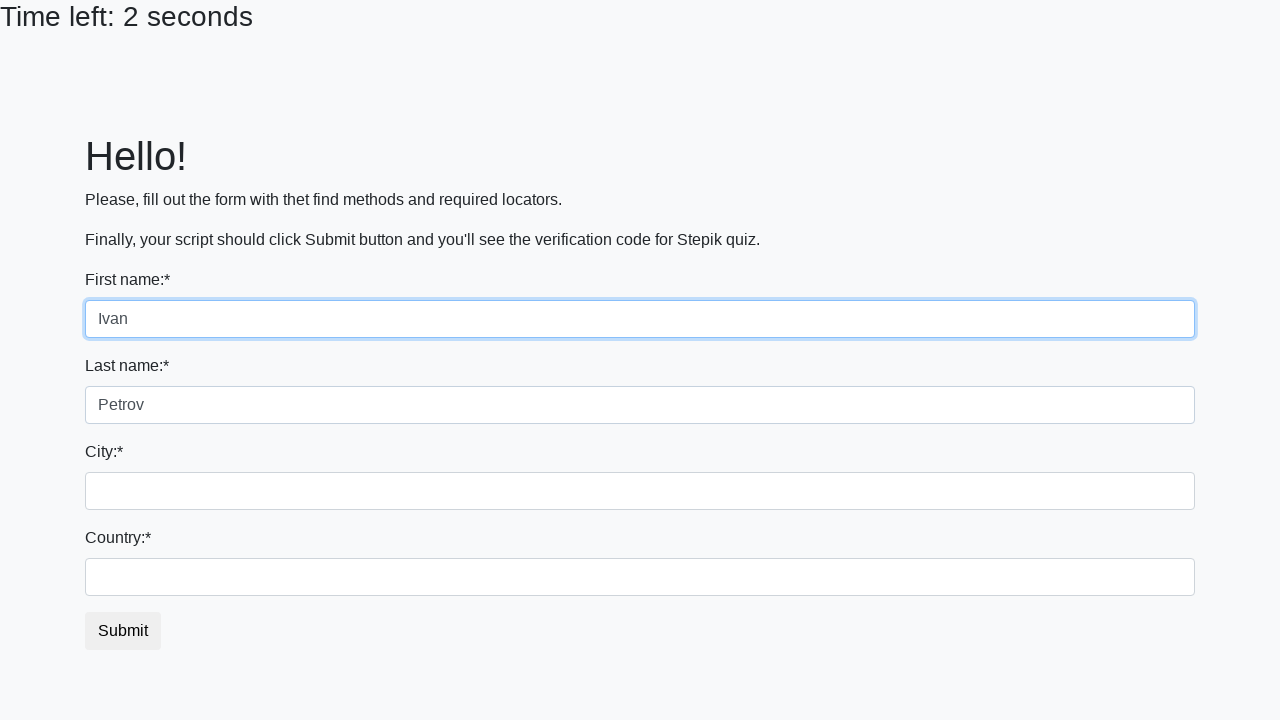

Filled in city field with 'Smolensk' on .form-control.city
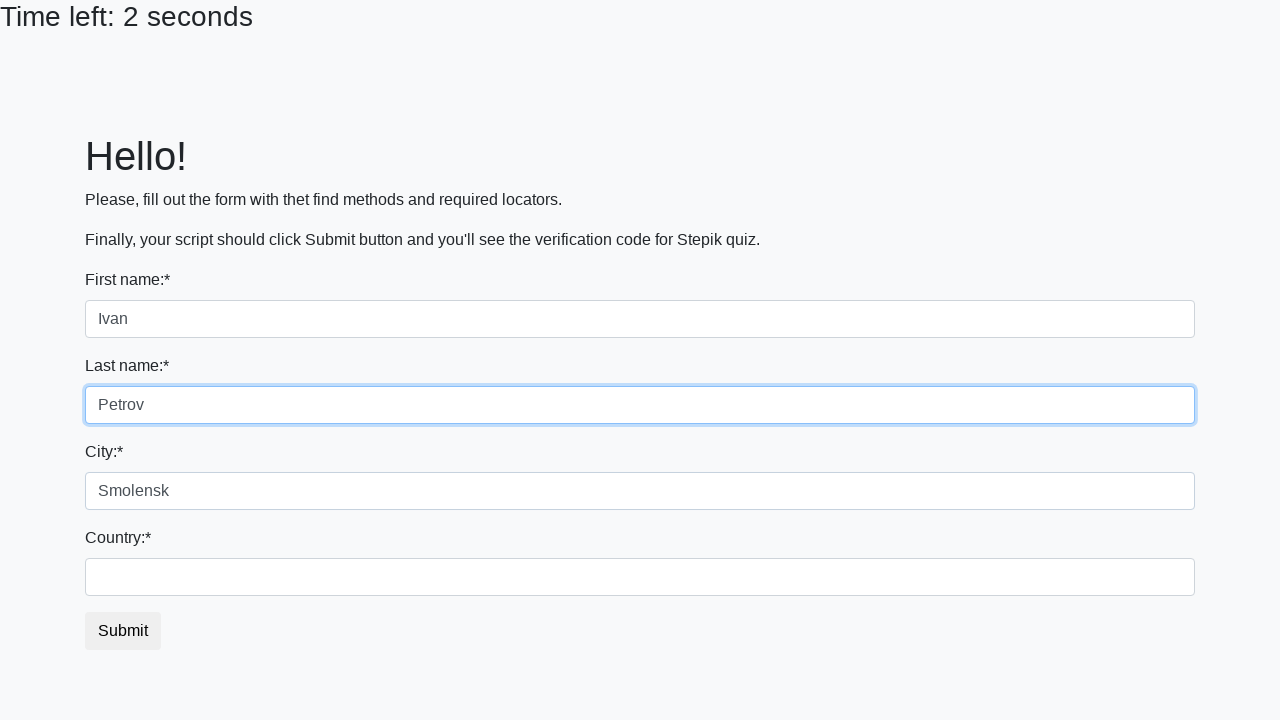

Filled in country field with 'Russia' on #country
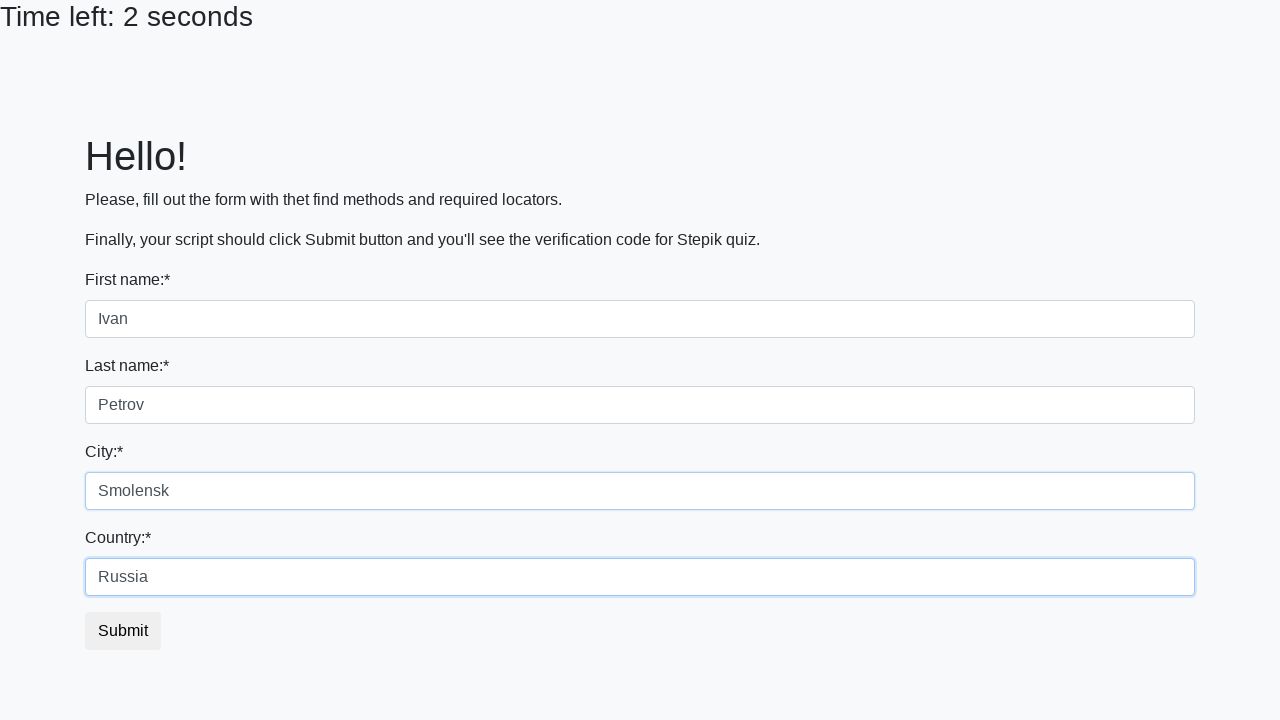

Clicked submit button to complete form submission at (123, 631) on button.btn
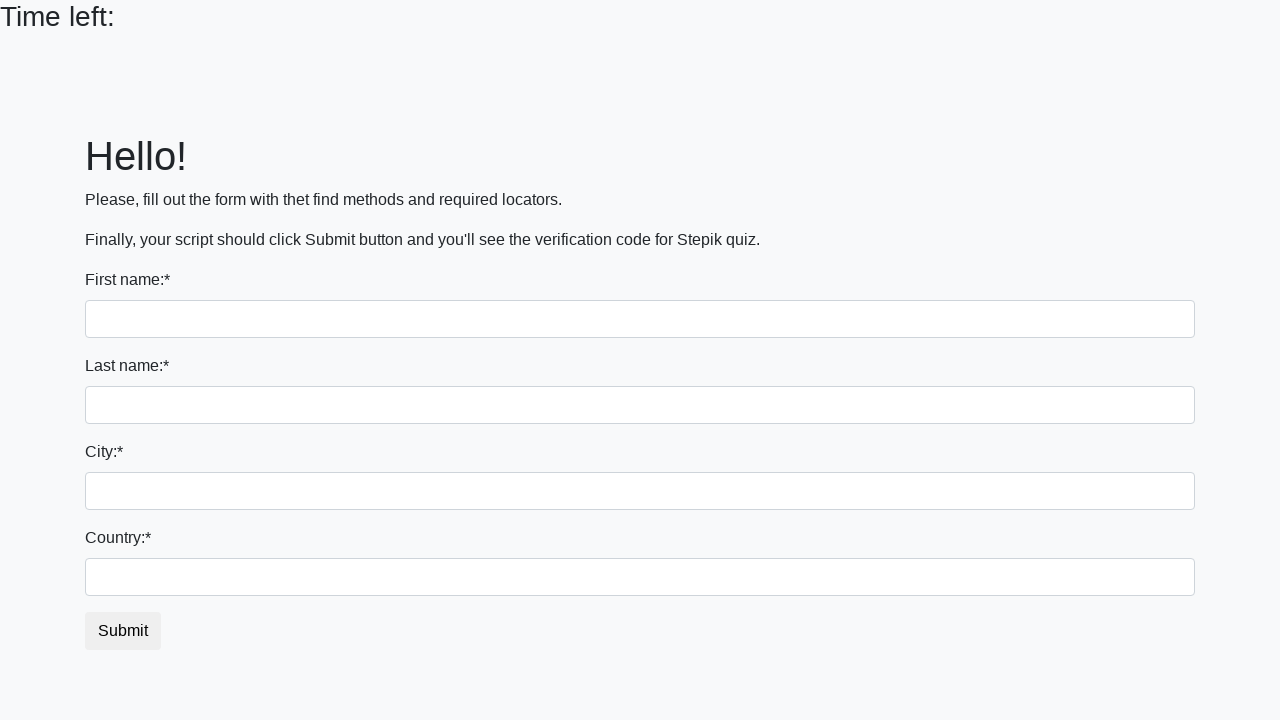

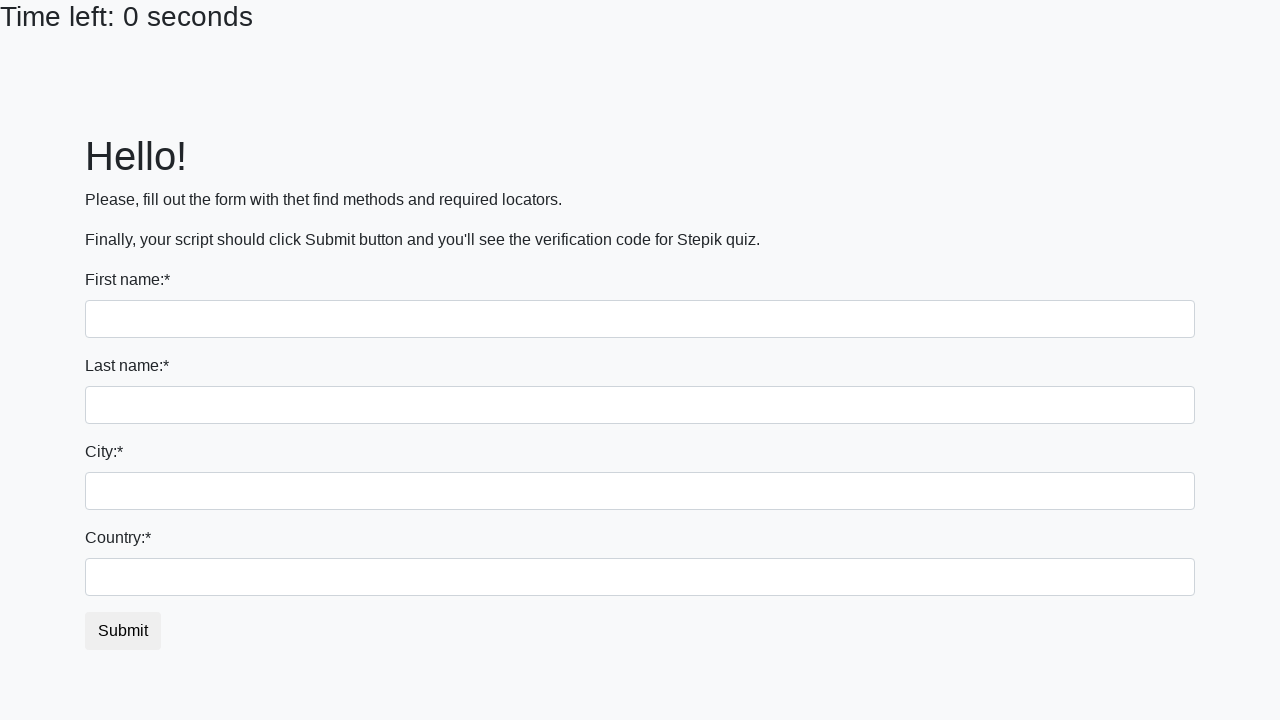